Tests hover functionality by hovering over a user avatar to reveal hidden content, verifying the username is displayed, and clicking on the "View profile" link.

Starting URL: https://the-internet.herokuapp.com/hovers

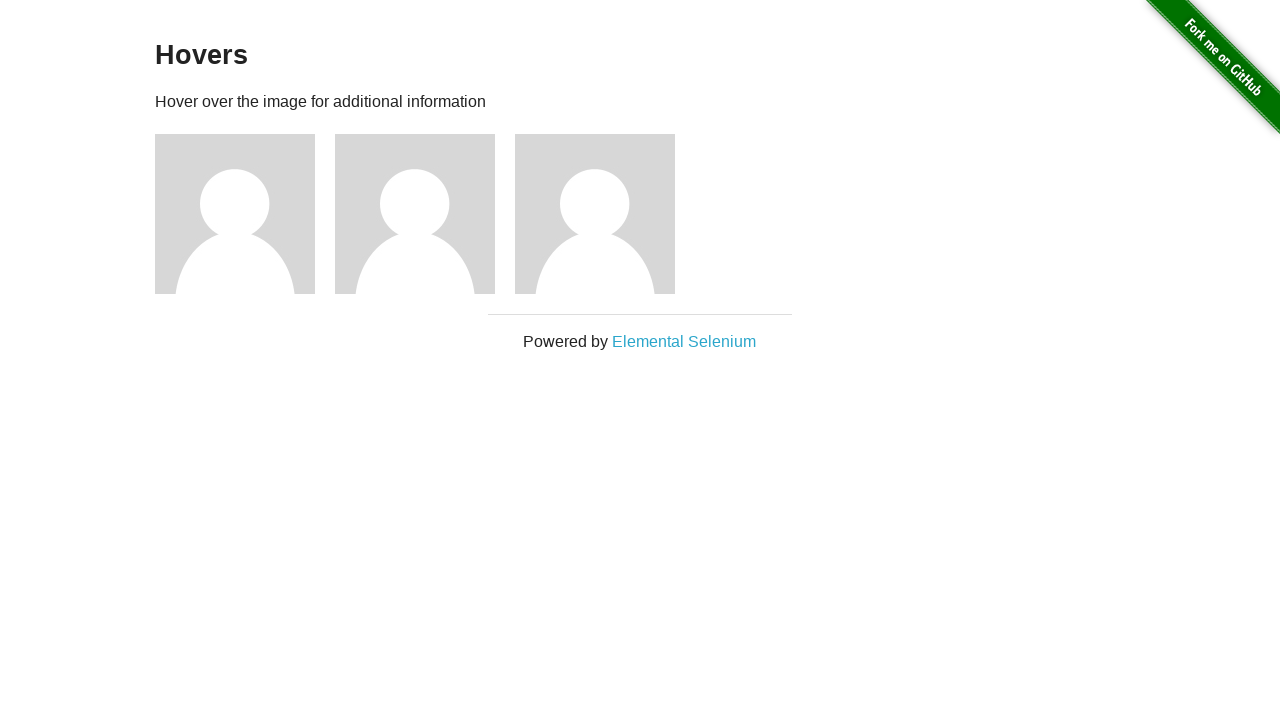

Hovered over the first user avatar at (235, 214) on [alt="User Avatar"]
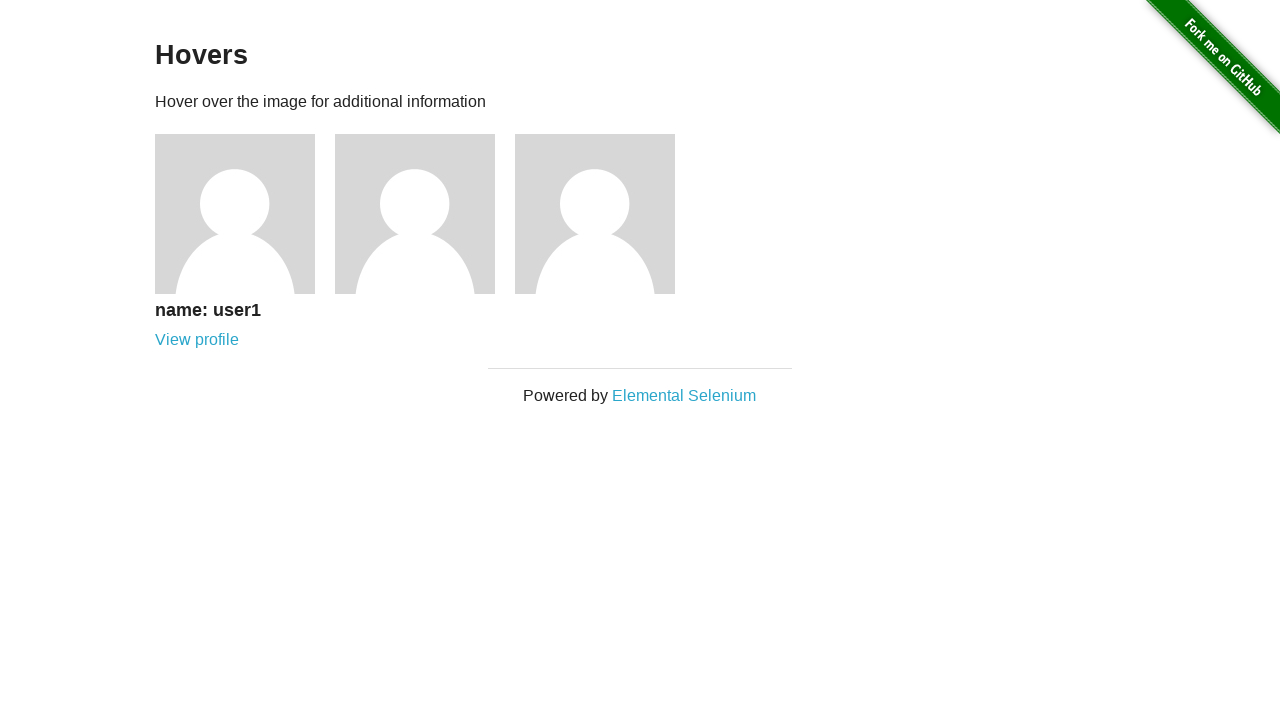

Username 'user1' became visible after hovering
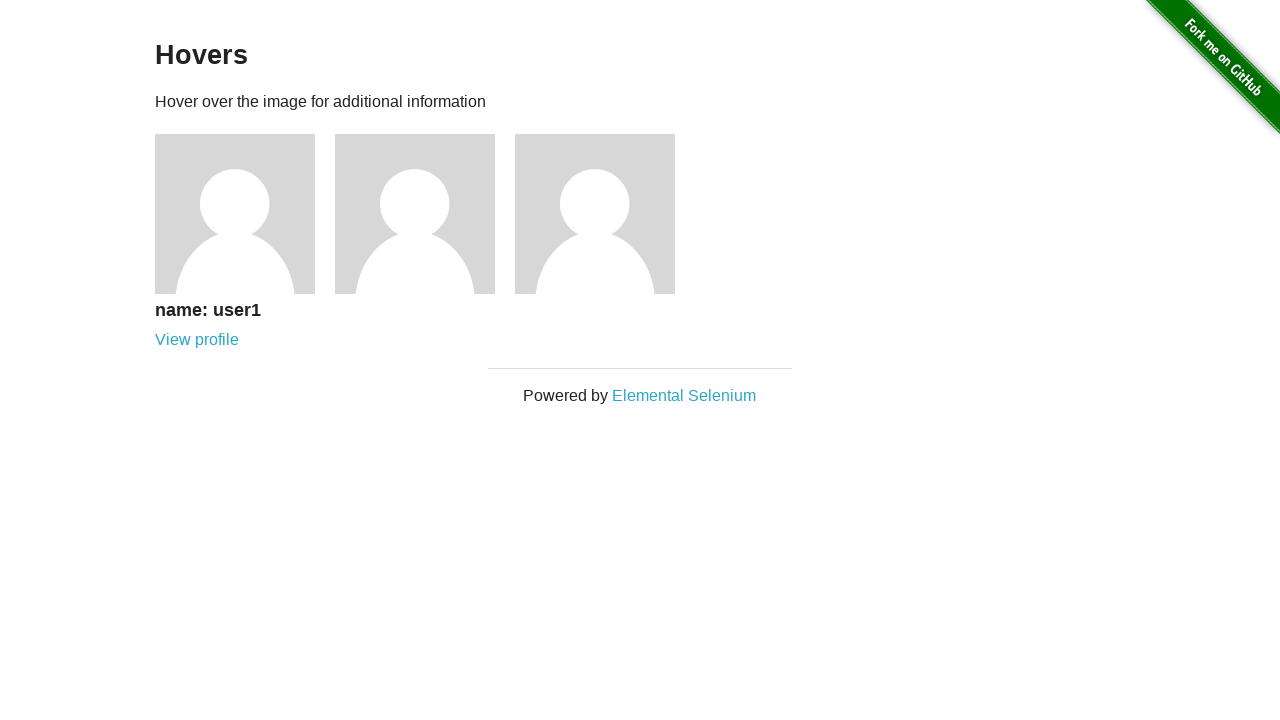

Clicked on the 'View profile' link at (197, 340) on text=View profile
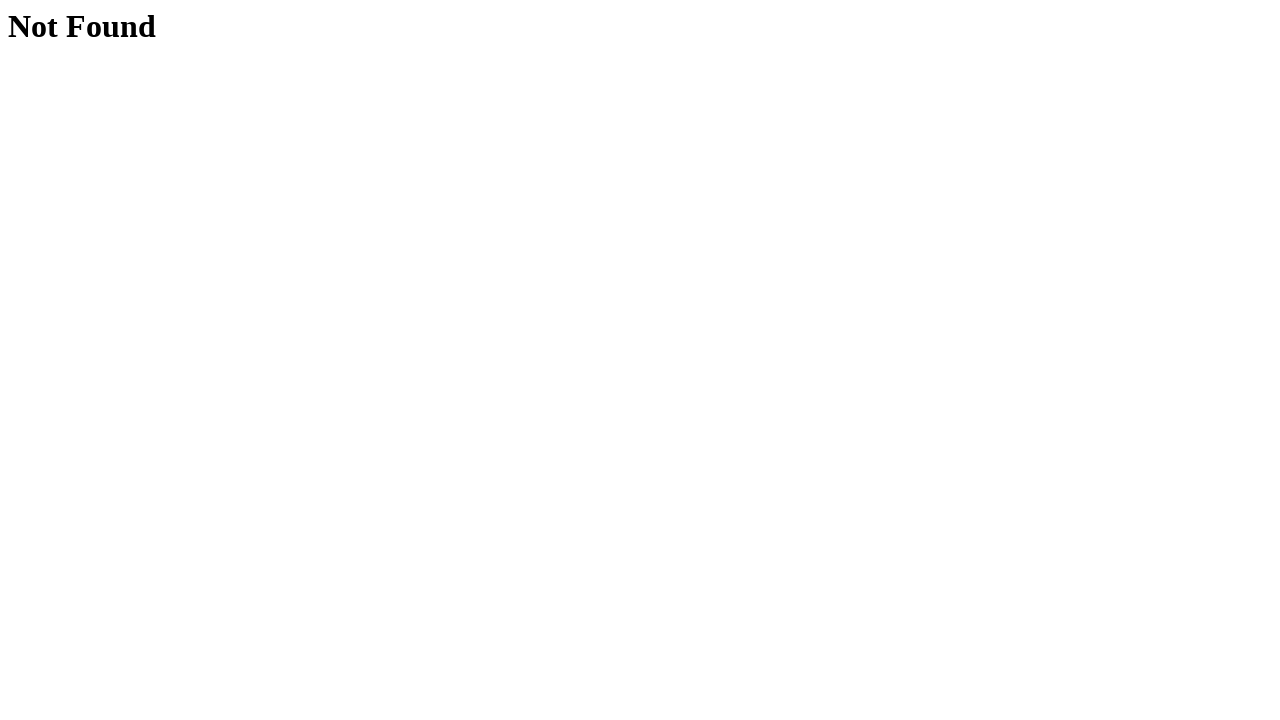

Profile page loaded successfully
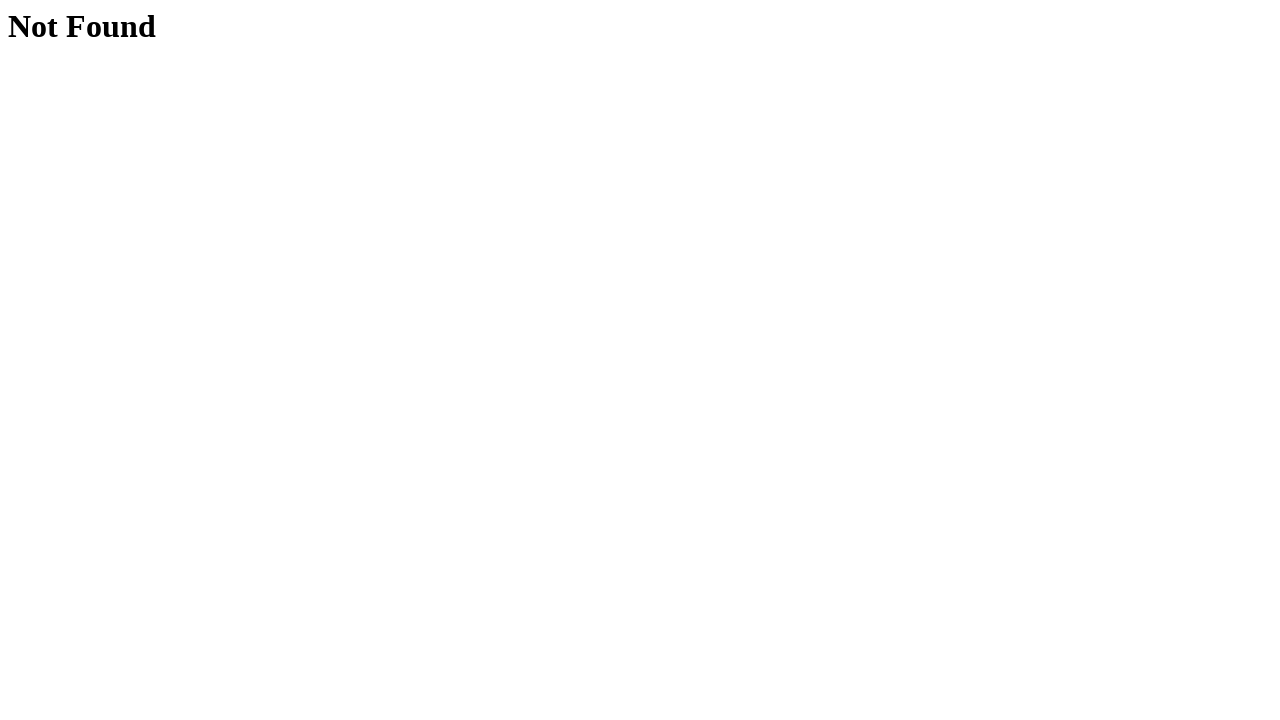

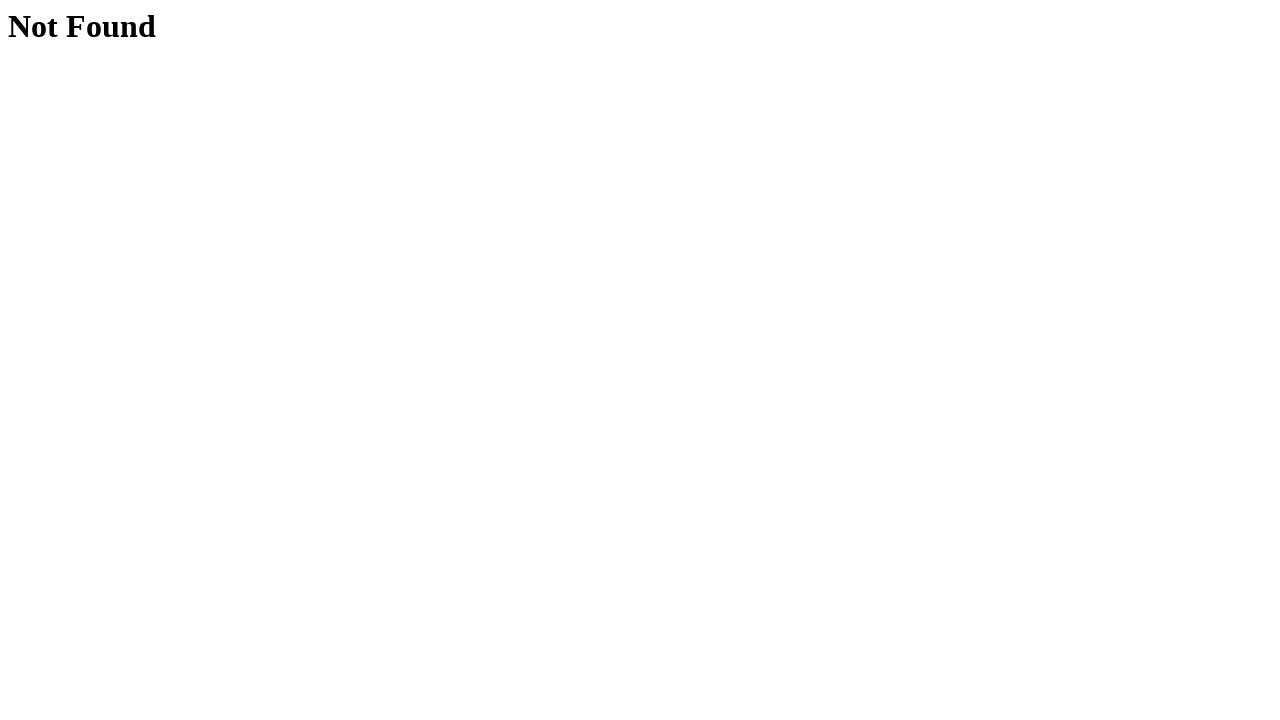